Tests navigation to demo site by clicking a link and switching to new window tab

Starting URL: https://www.toolsqa.com/selenium-training/

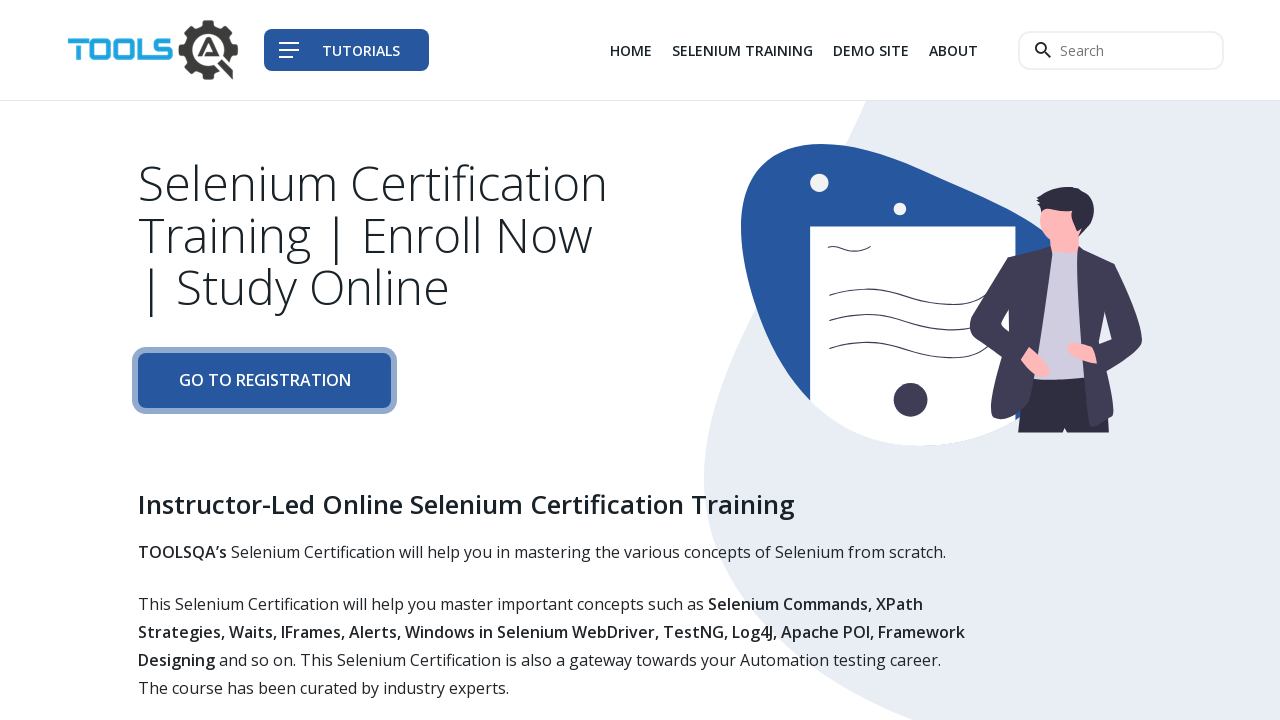

Clicked on demo site link and new page popup appeared at (871, 50) on div.col-auto li:nth-child(3) a
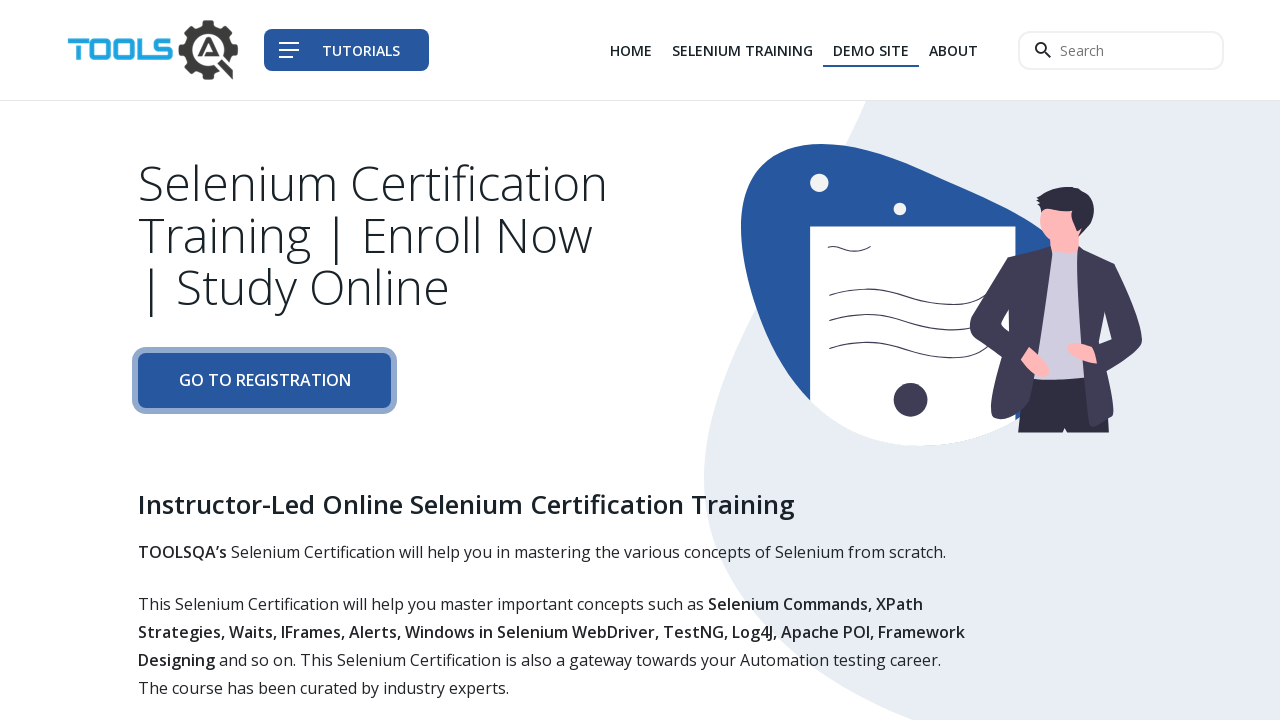

Captured new popup page reference
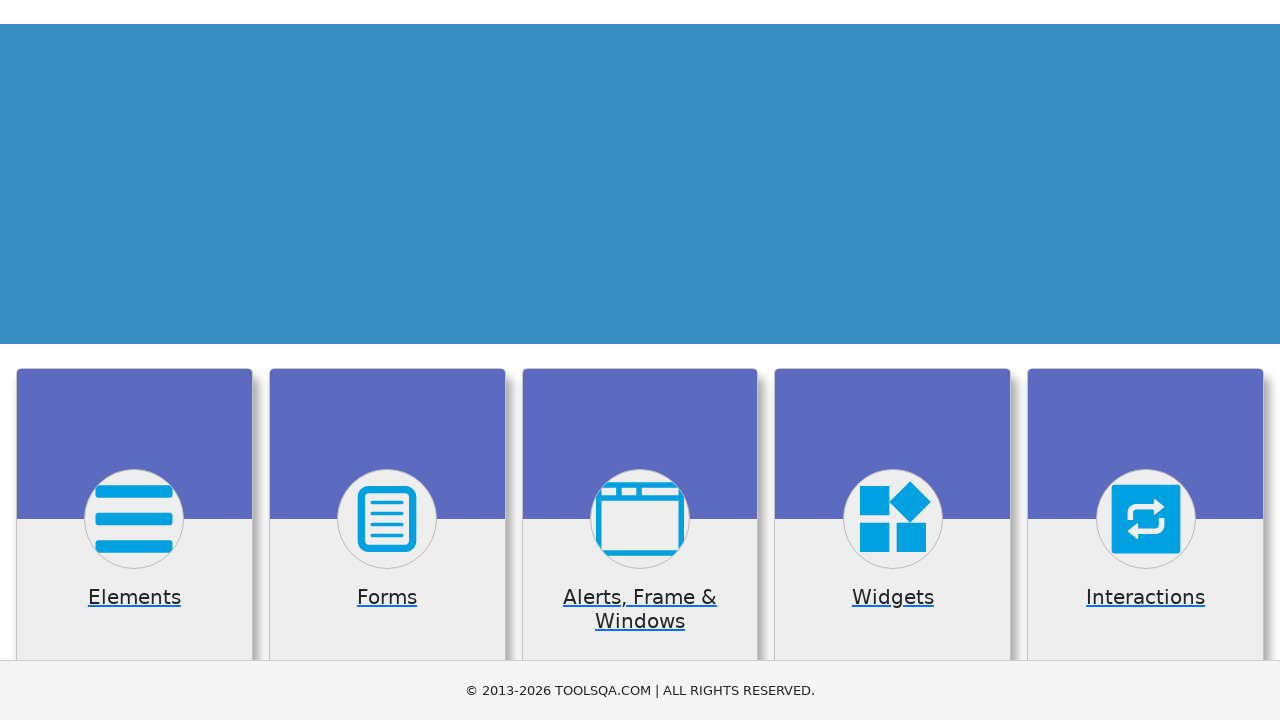

New page navigated to https://demoqa.com/
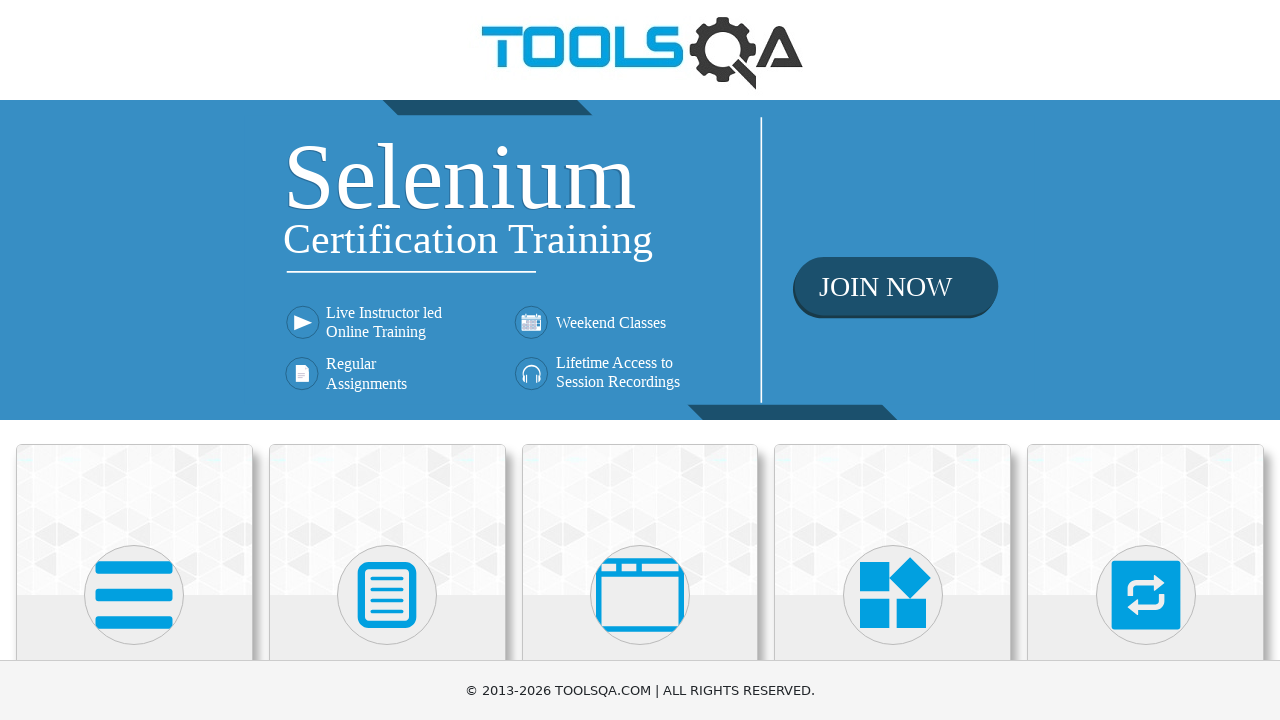

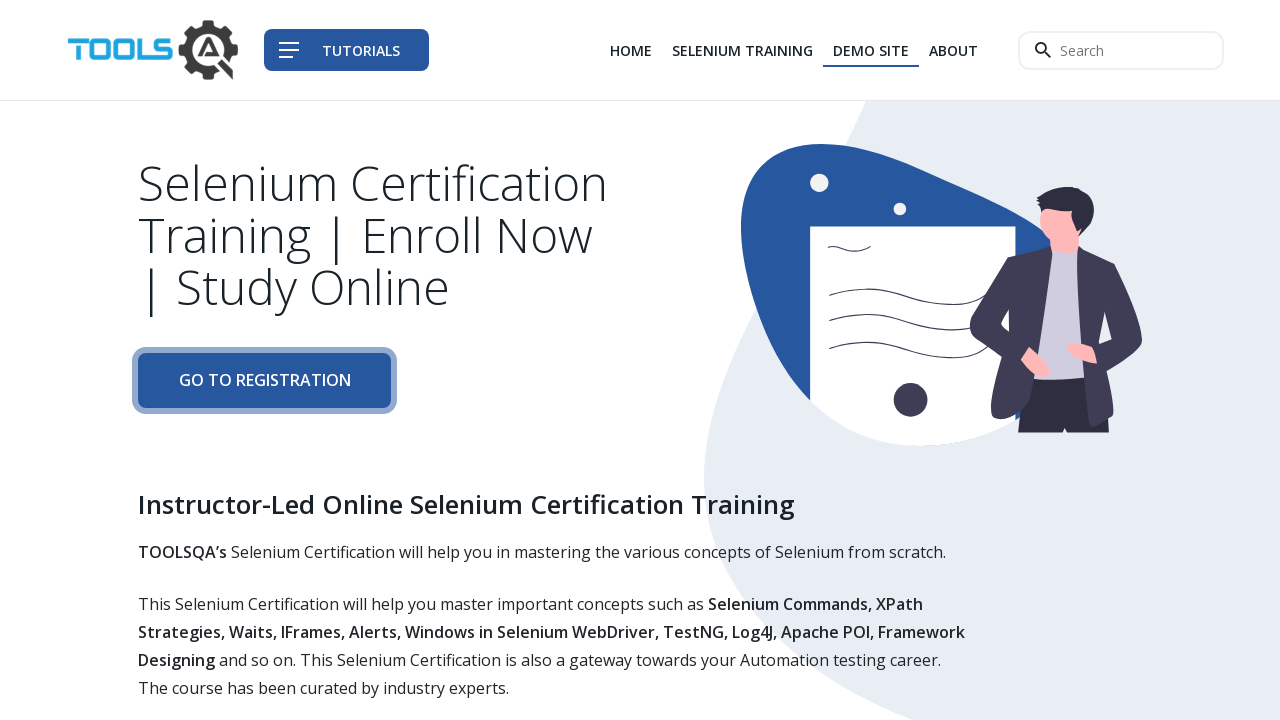